Navigates to Washington DC Craigslist homepage and clicks on the farm+garden category link

Starting URL: https://washingtondc.craigslist.org/

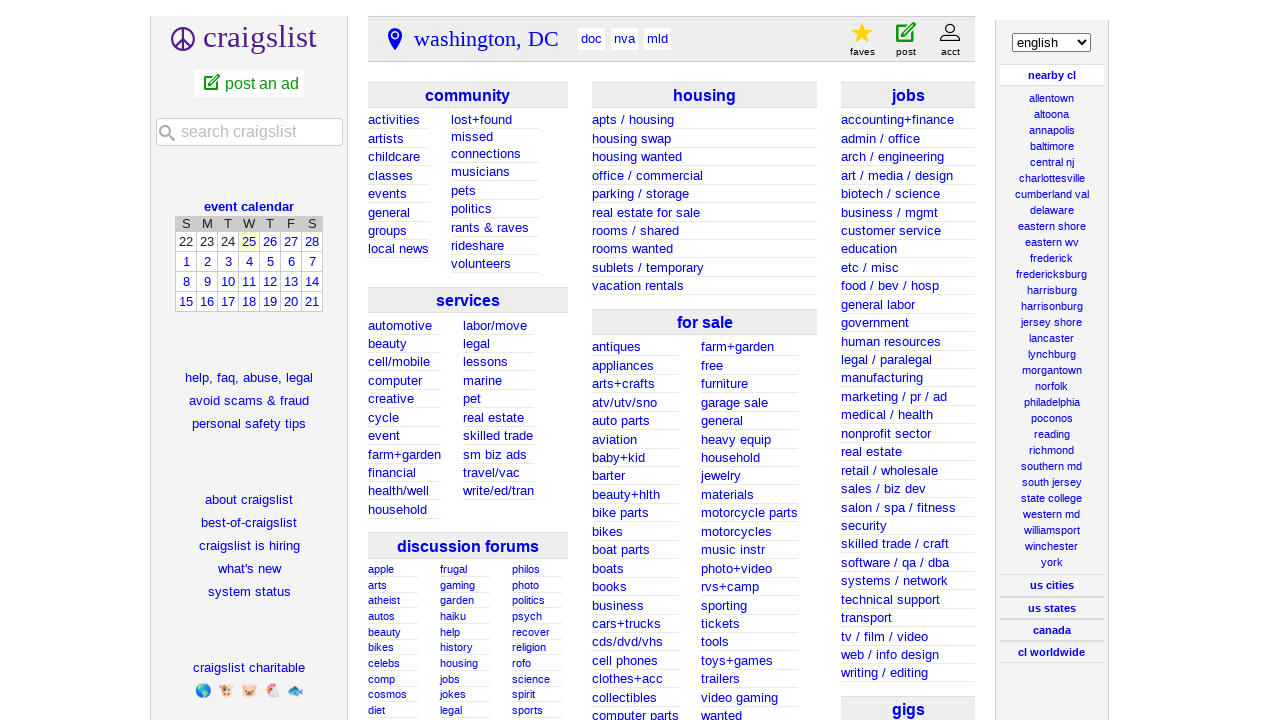

Navigated to Washington DC Craigslist homepage
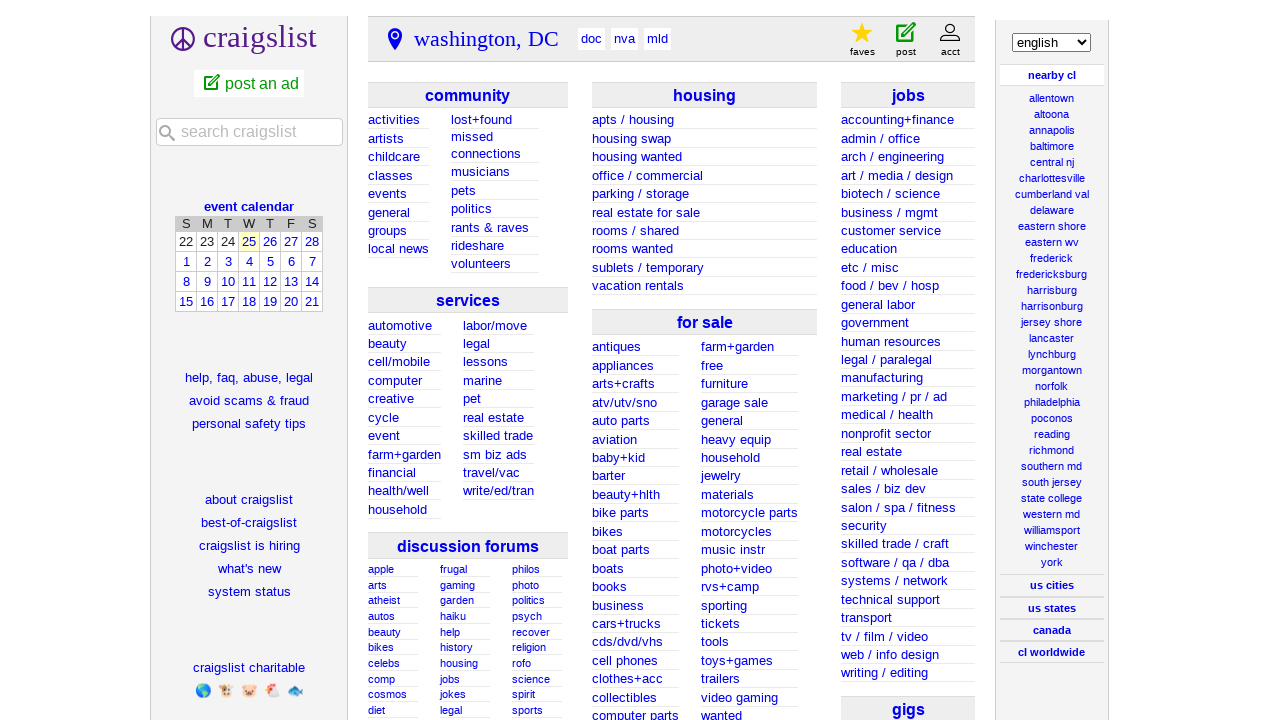

Clicked on farm+garden category link at (404, 454) on a:has-text('farm+garden')
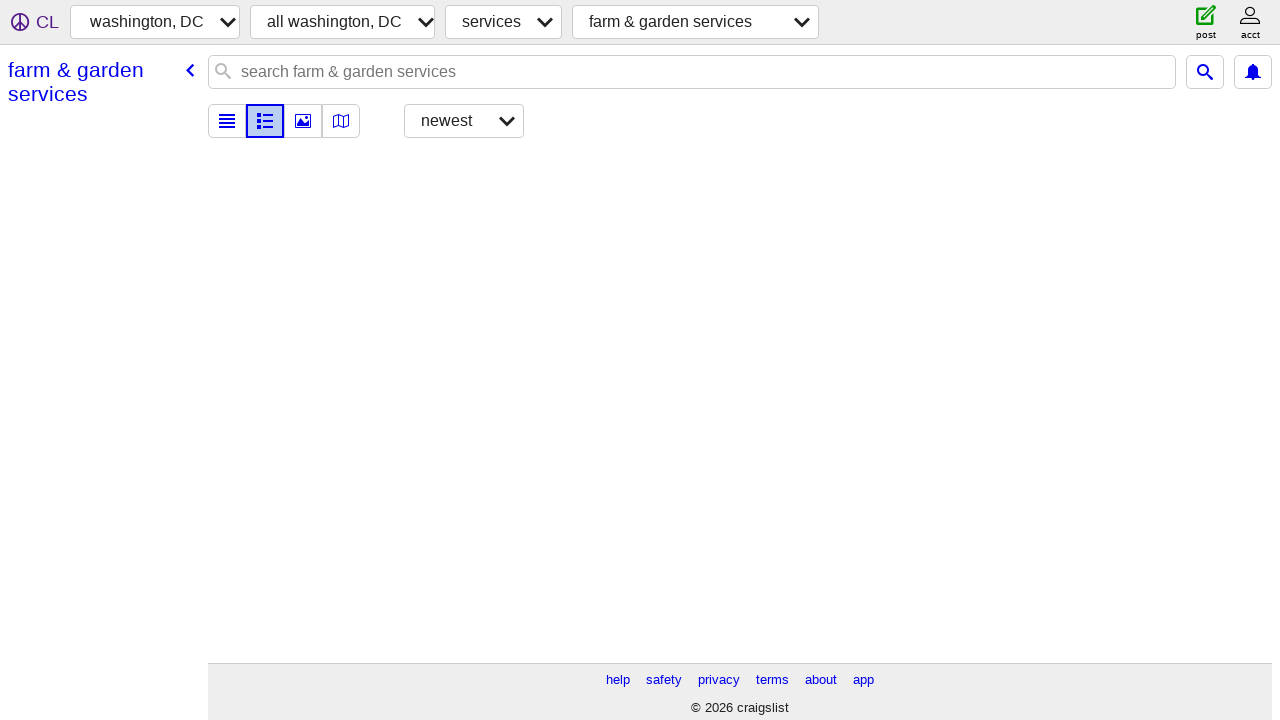

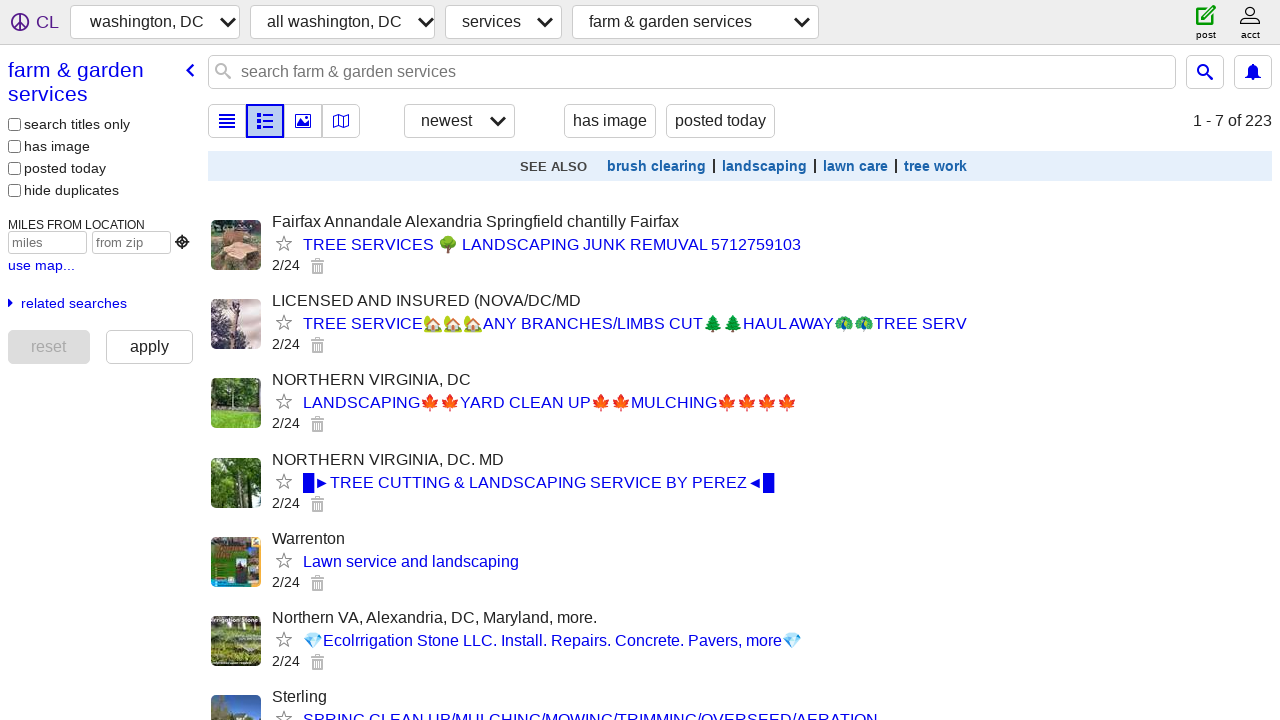